Navigates to CRM Pro website and clicks on the Pricing link to verify navigation to the pricing page

Starting URL: https://classic.crmpro.com/

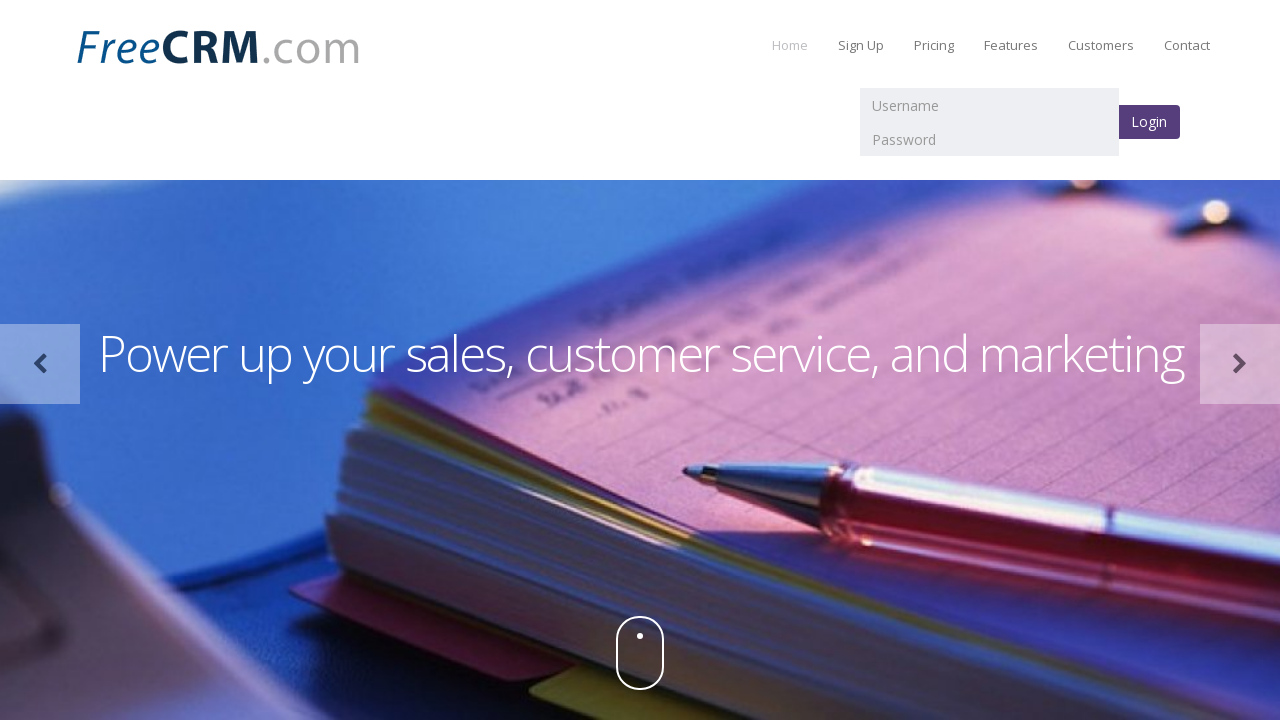

Navigated to CRM Pro website at https://classic.crmpro.com/
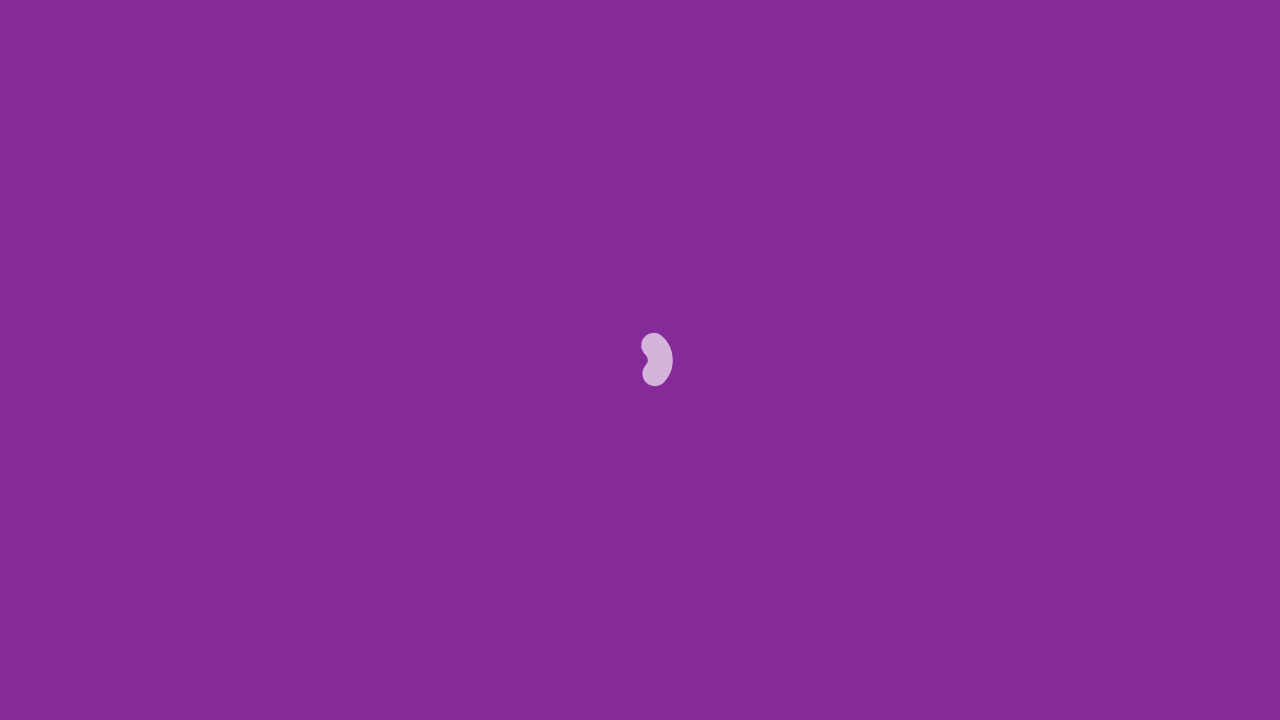

Clicked on the Pricing link at (934, 45) on a:text('Pricing')
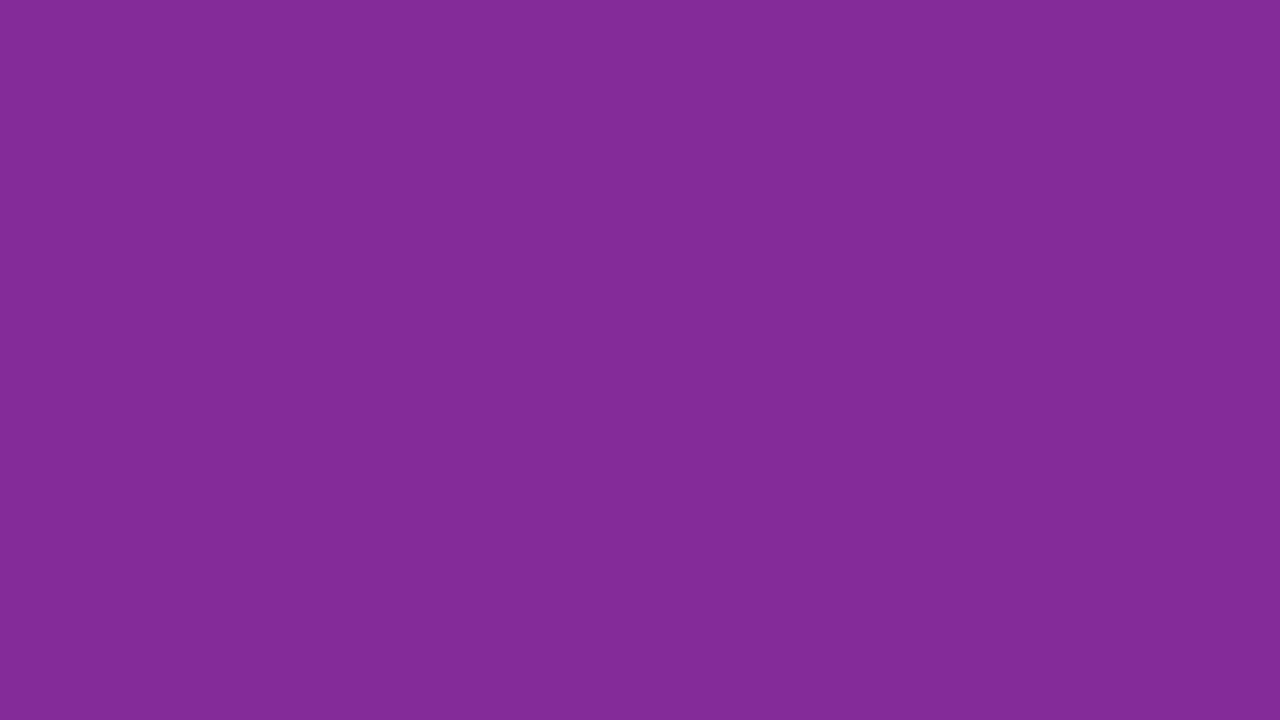

Successfully navigated to pricing page - URL contains pricing.html
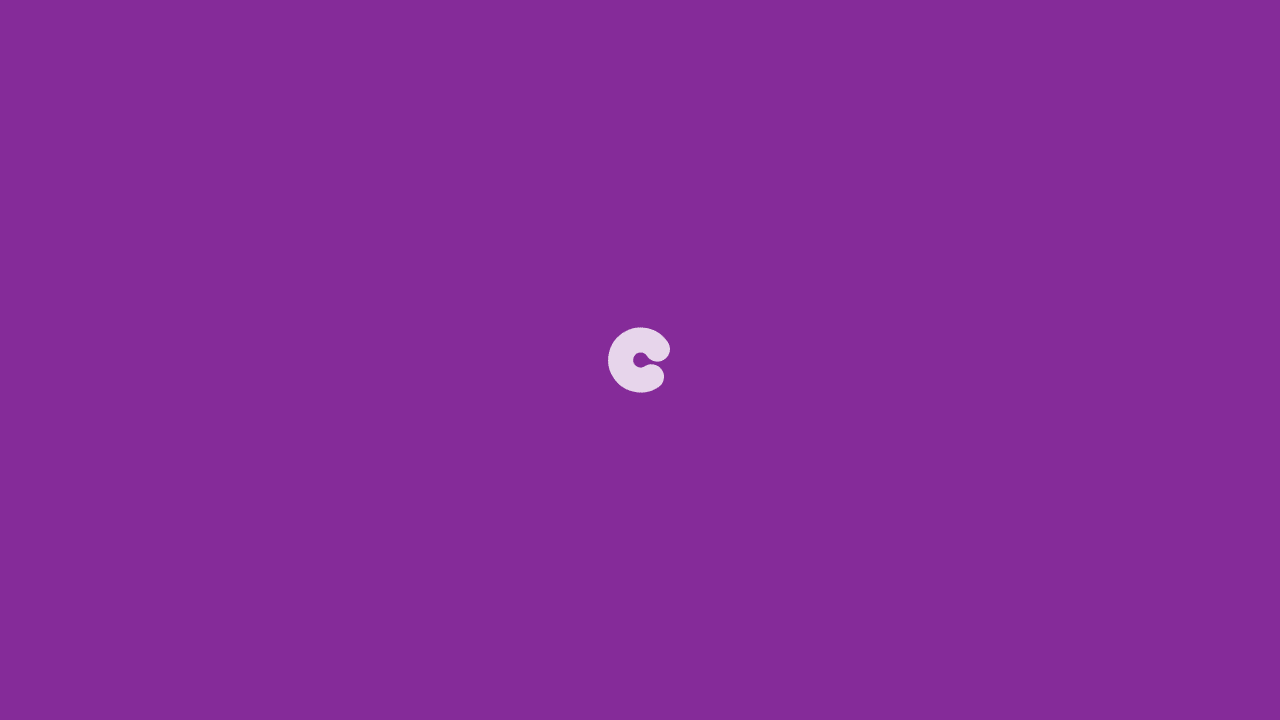

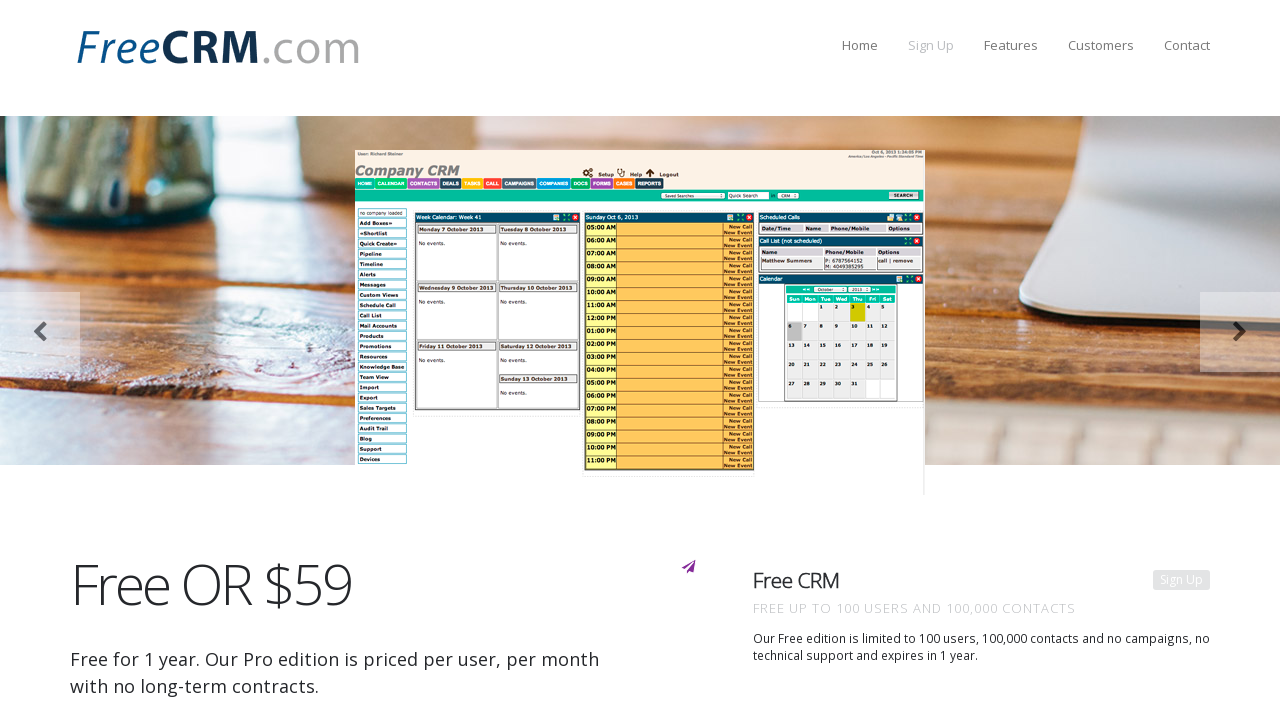